Tests that the todo counter displays the correct number of items

Starting URL: https://demo.playwright.dev/todomvc

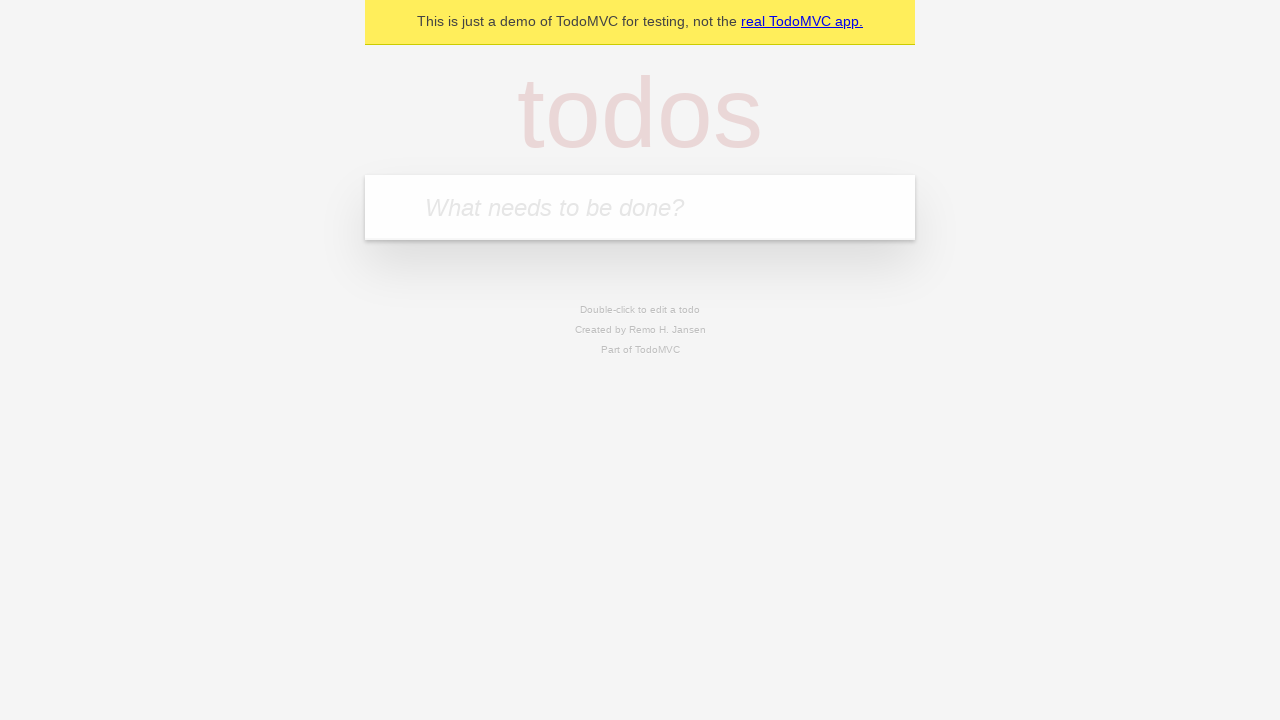

Created locator for new todo input field
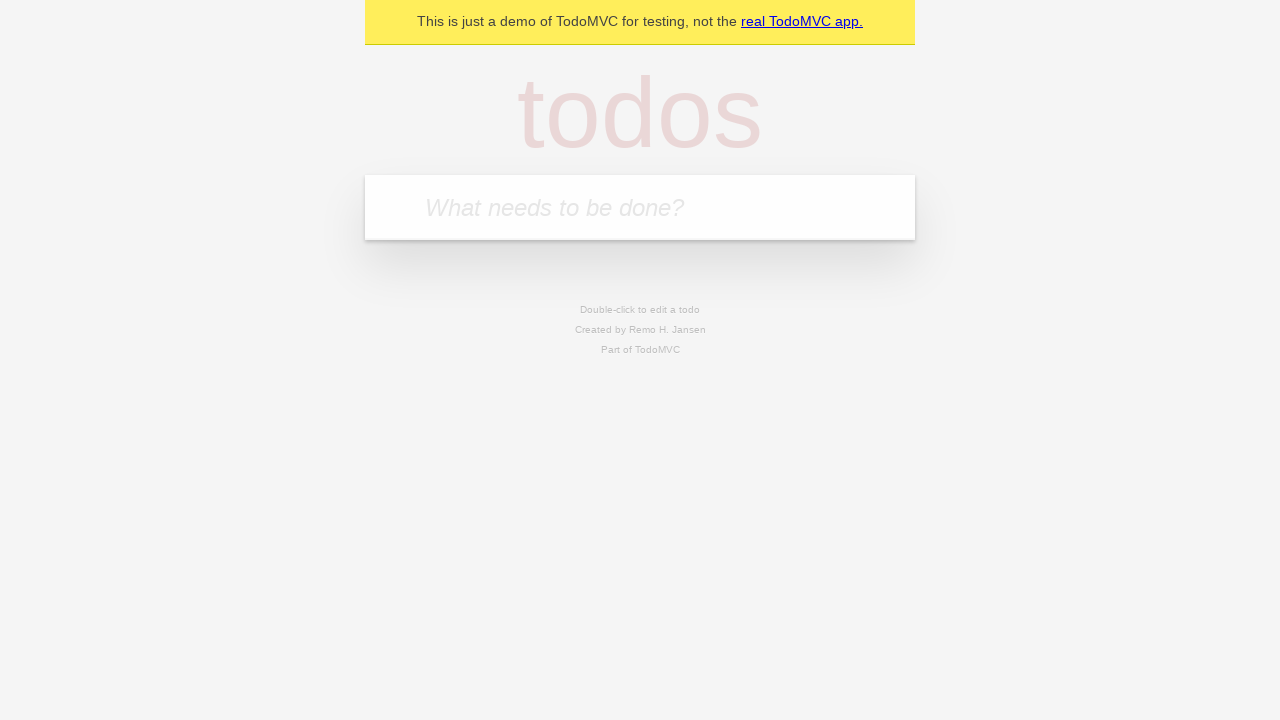

Filled first todo input with 'buy some cheese' on internal:attr=[placeholder="What needs to be done?"i]
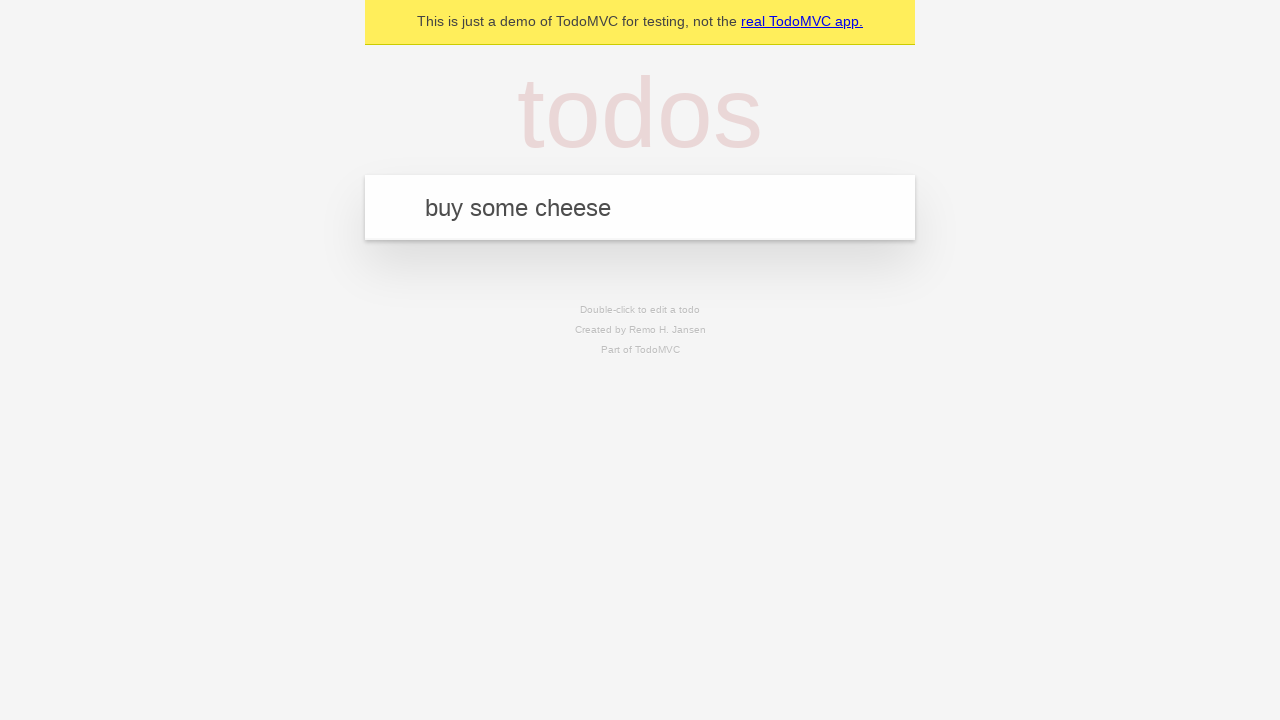

Pressed Enter to add first todo item on internal:attr=[placeholder="What needs to be done?"i]
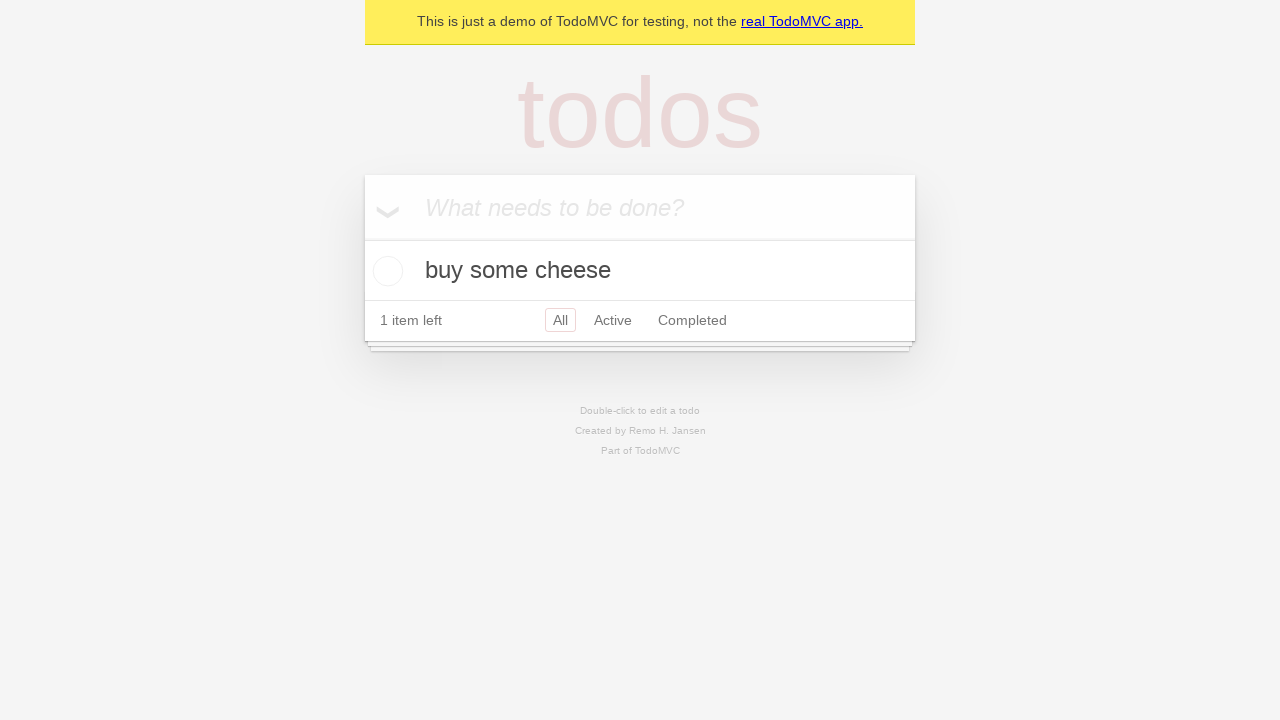

Waited for todo counter to appear
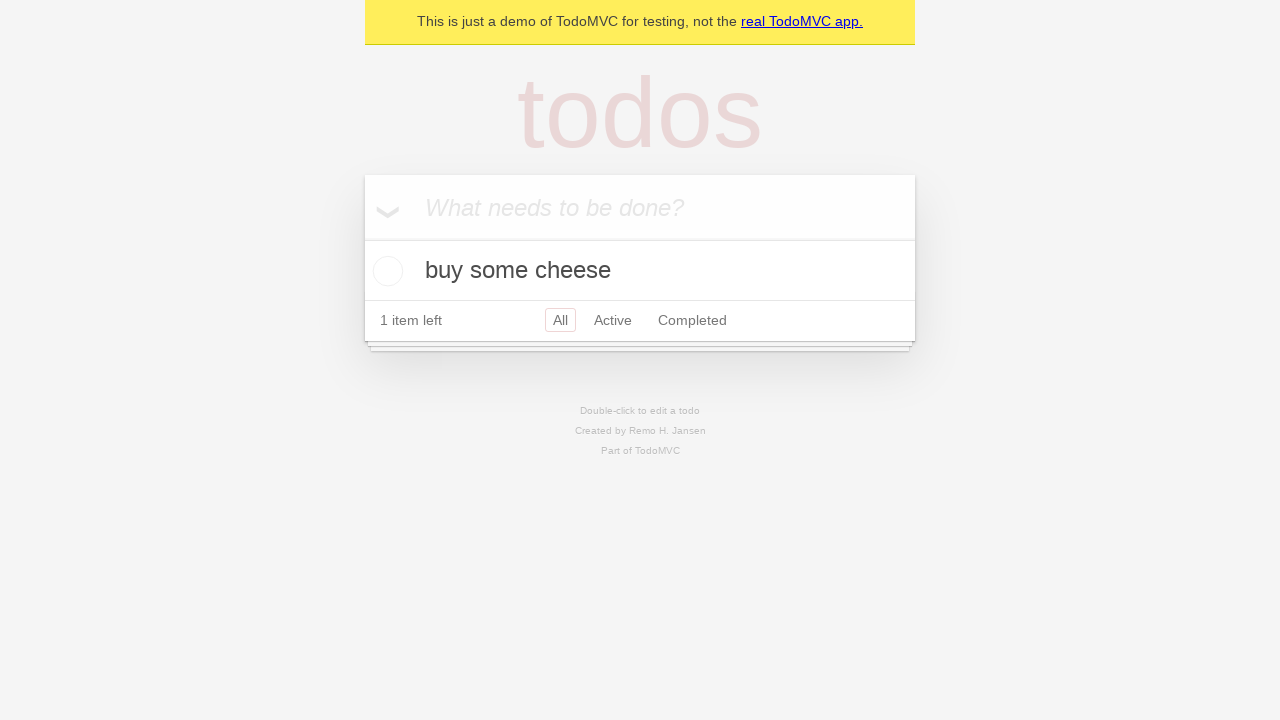

Filled second todo input with 'feed the cat' on internal:attr=[placeholder="What needs to be done?"i]
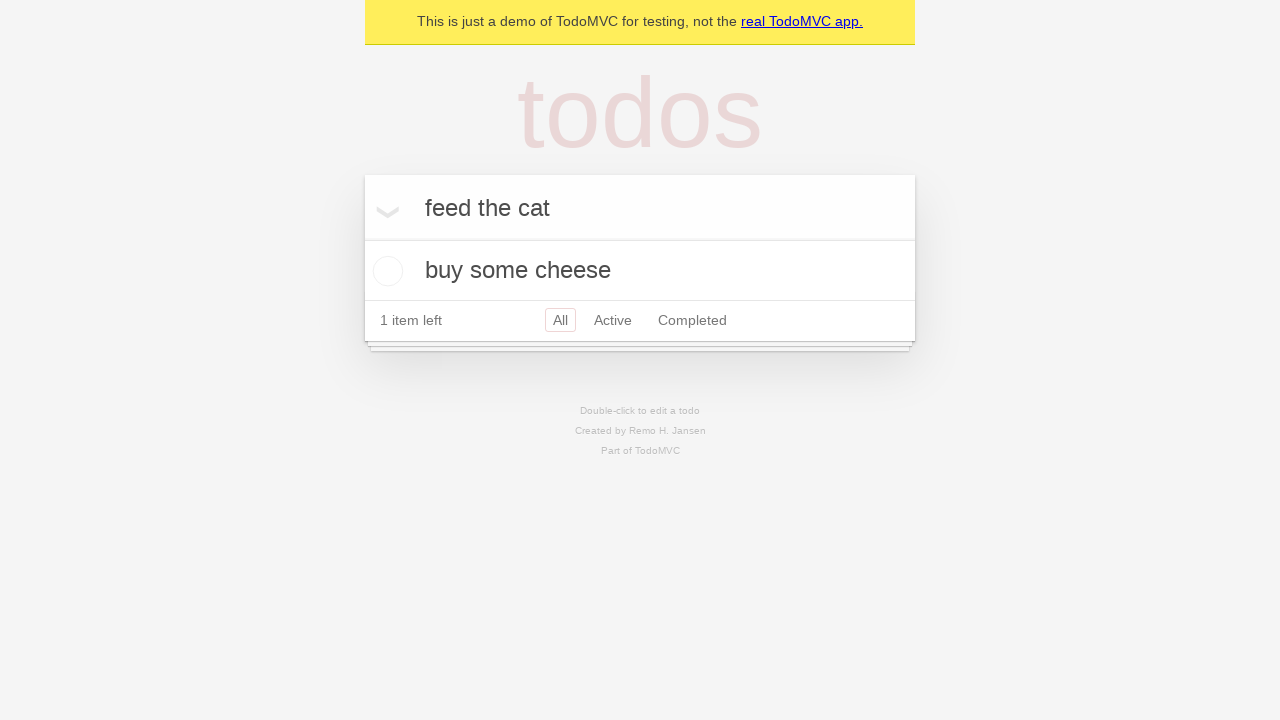

Pressed Enter to add second todo item on internal:attr=[placeholder="What needs to be done?"i]
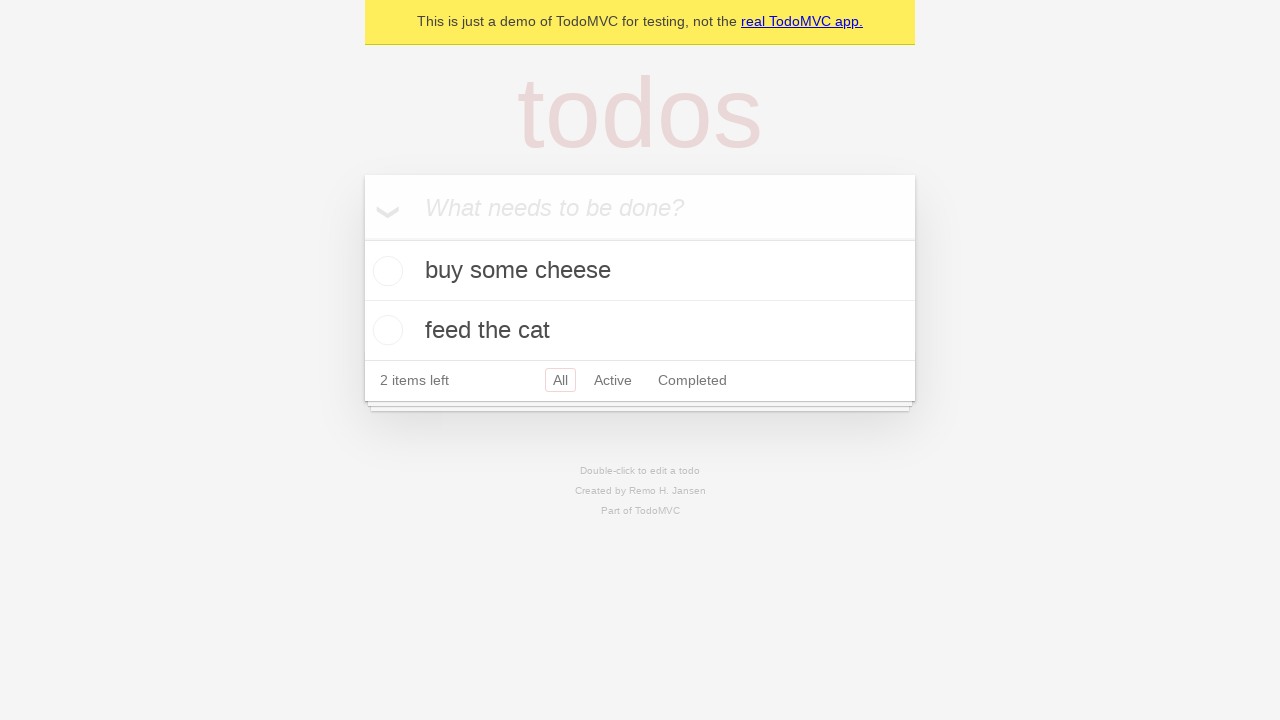

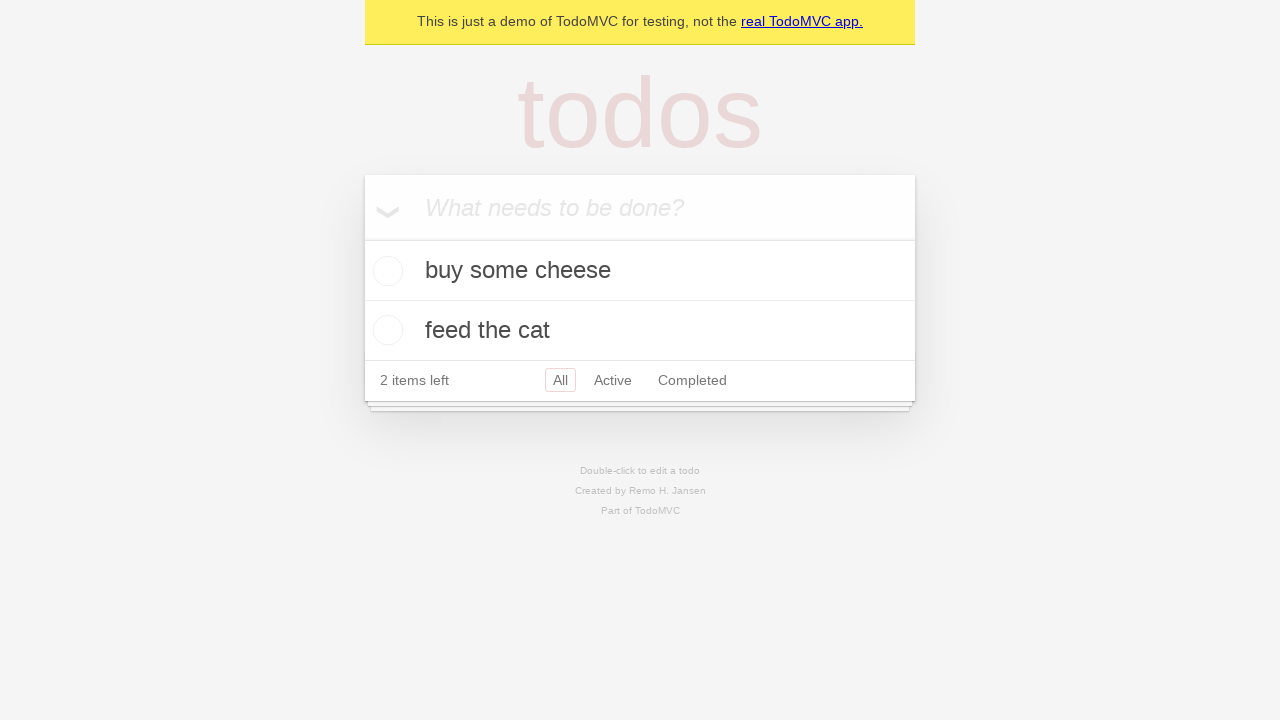